Fills out GitHub's advanced search form with search terms, repository owner, date filter, and programming language, then submits the form and waits for results to load.

Starting URL: https://github.com/search/advanced

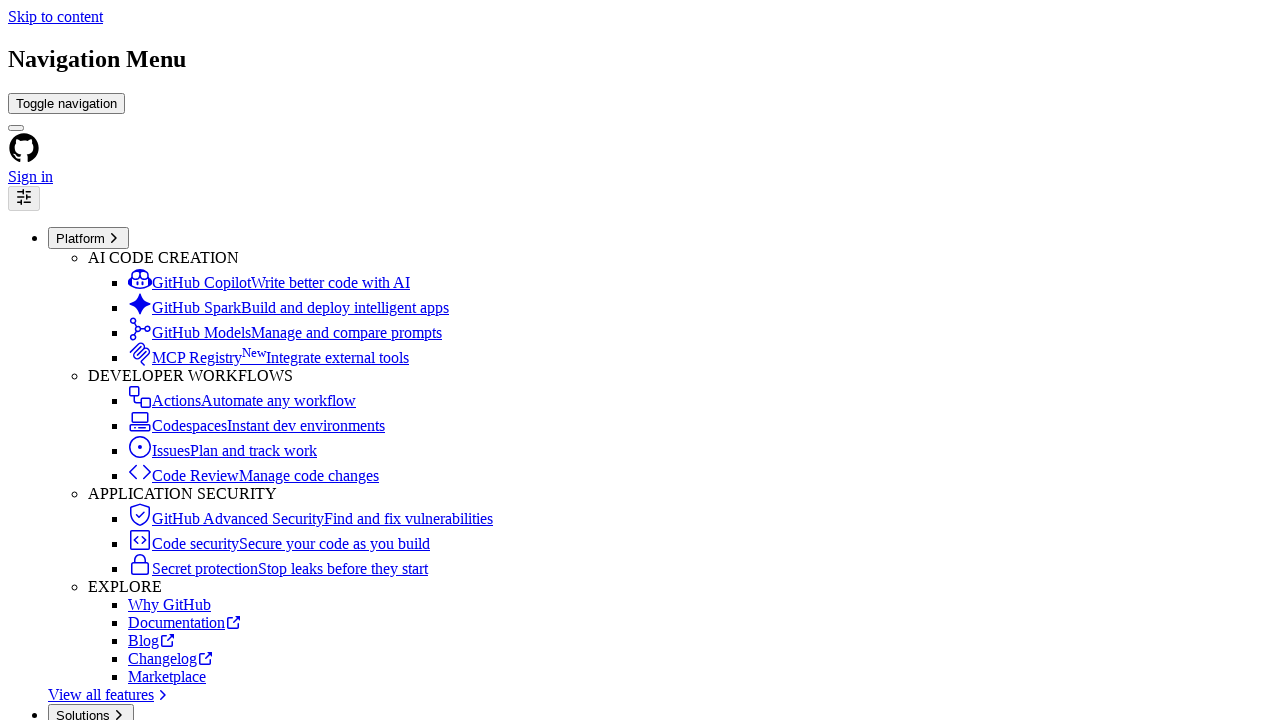

Filled search term field with 'playwright-testing' on #adv_code_search input.js-advanced-search-input
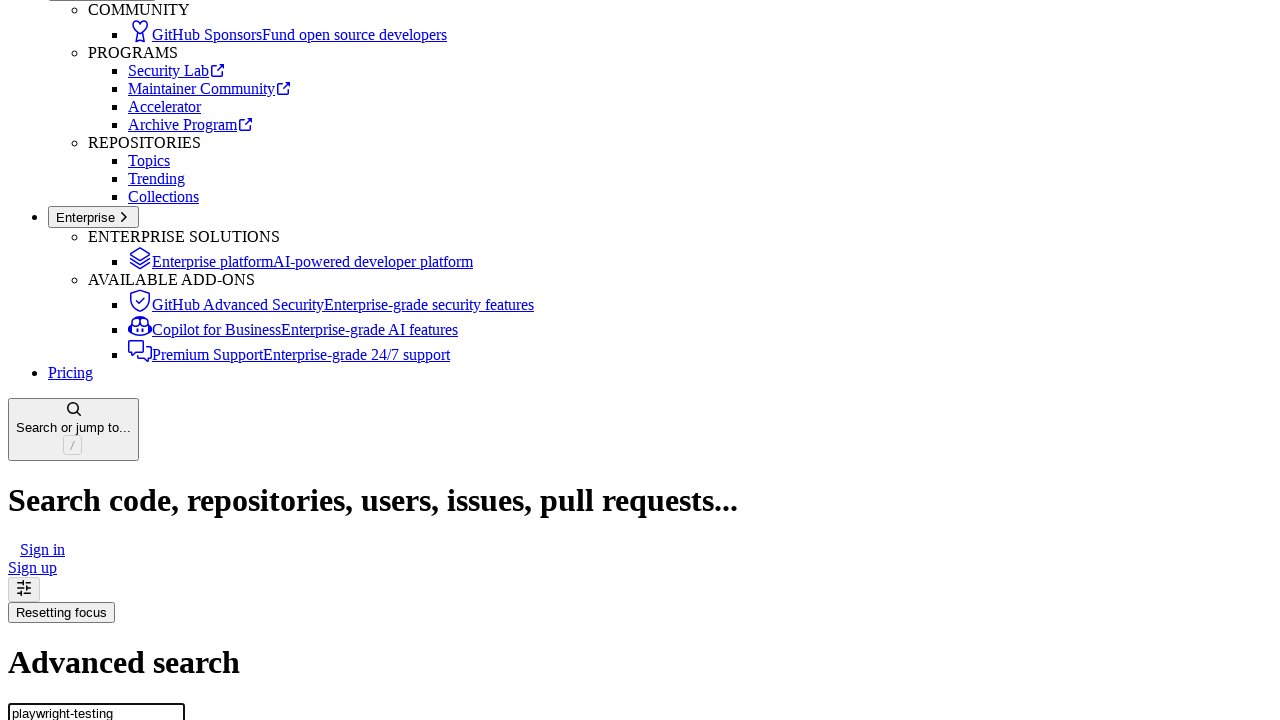

Filled repository owner field with 'microsoft' on #search_from
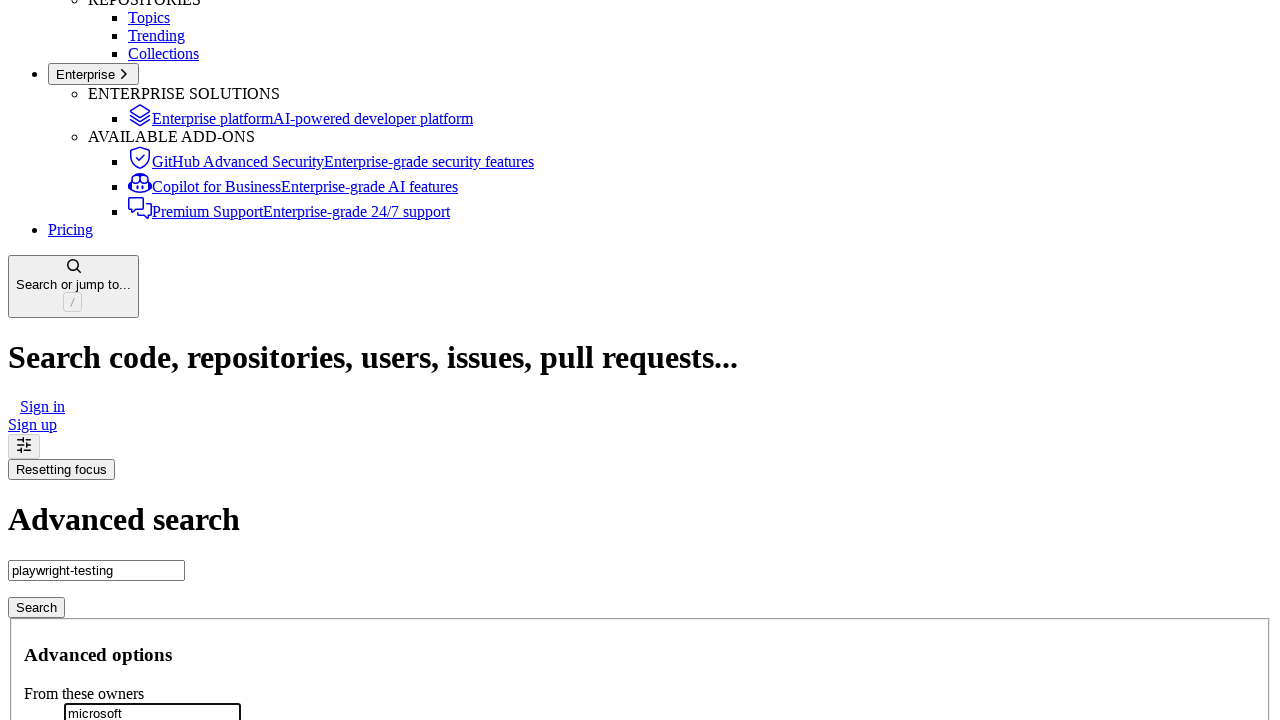

Filled date filter field with '>2020' on #search_date
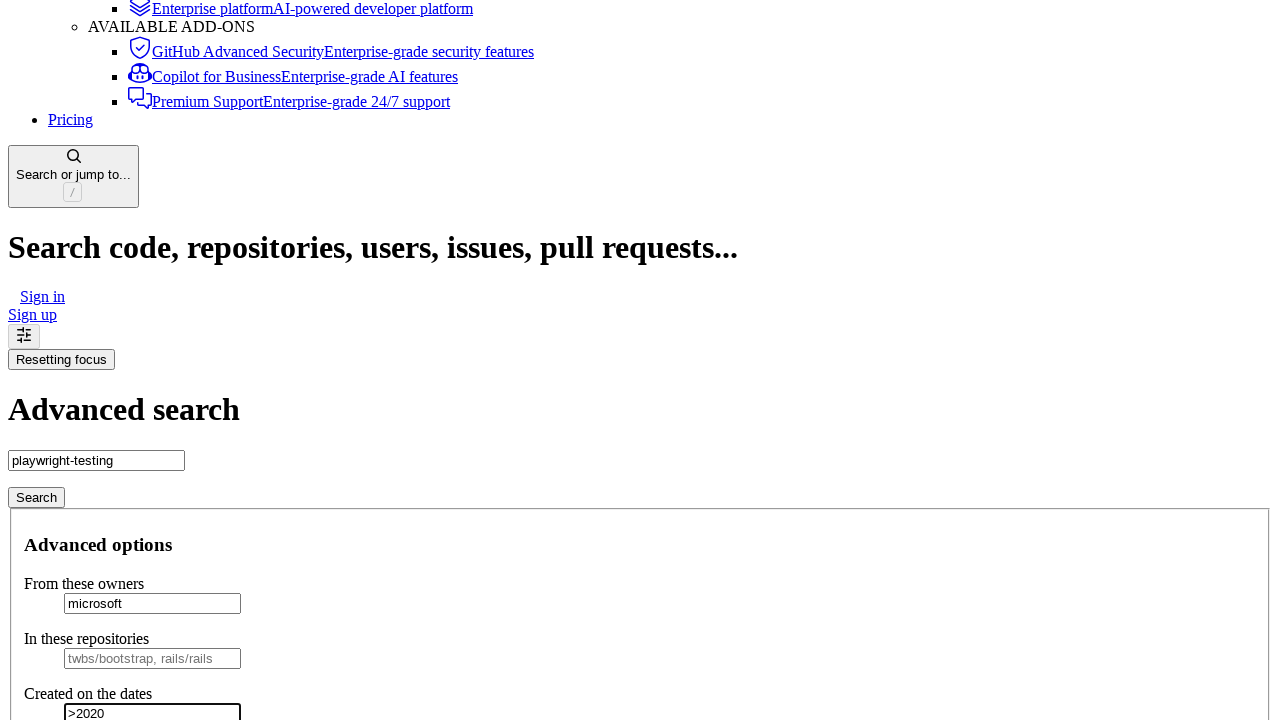

Selected 'TypeScript' from programming language dropdown on select#search_language
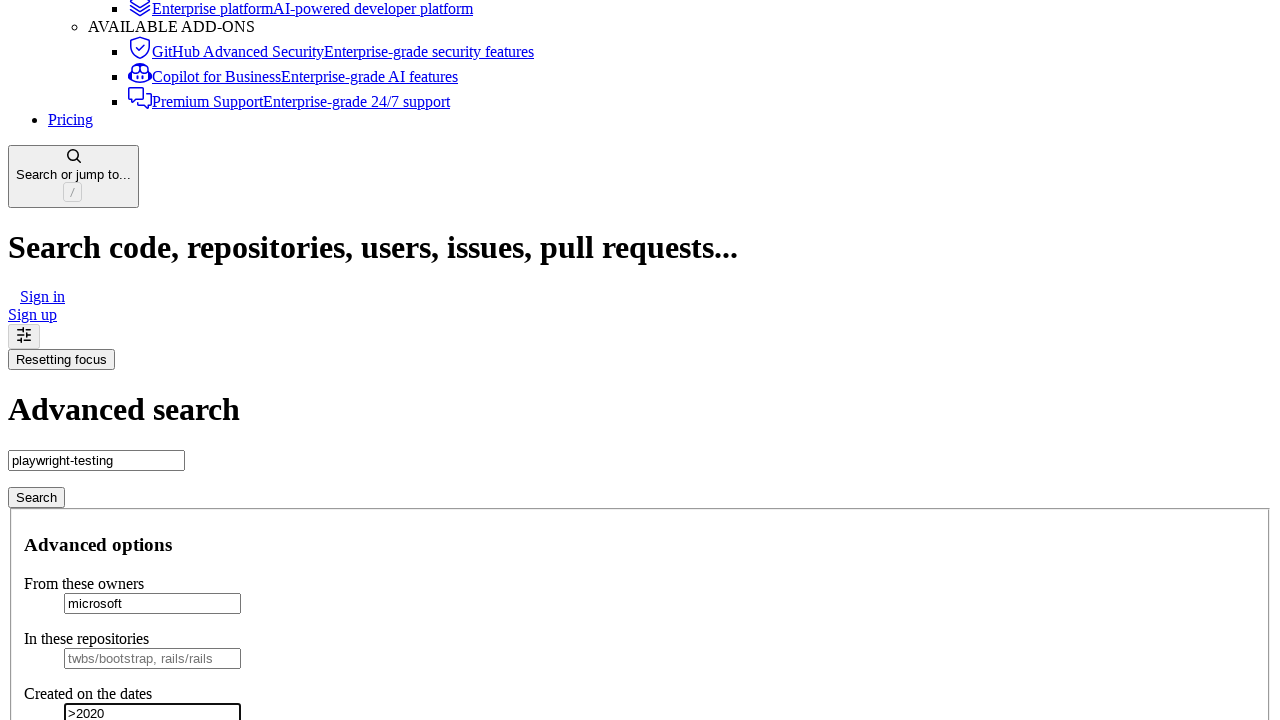

Clicked submit button to search GitHub advanced form at (36, 497) on #adv_code_search button[type="submit"]
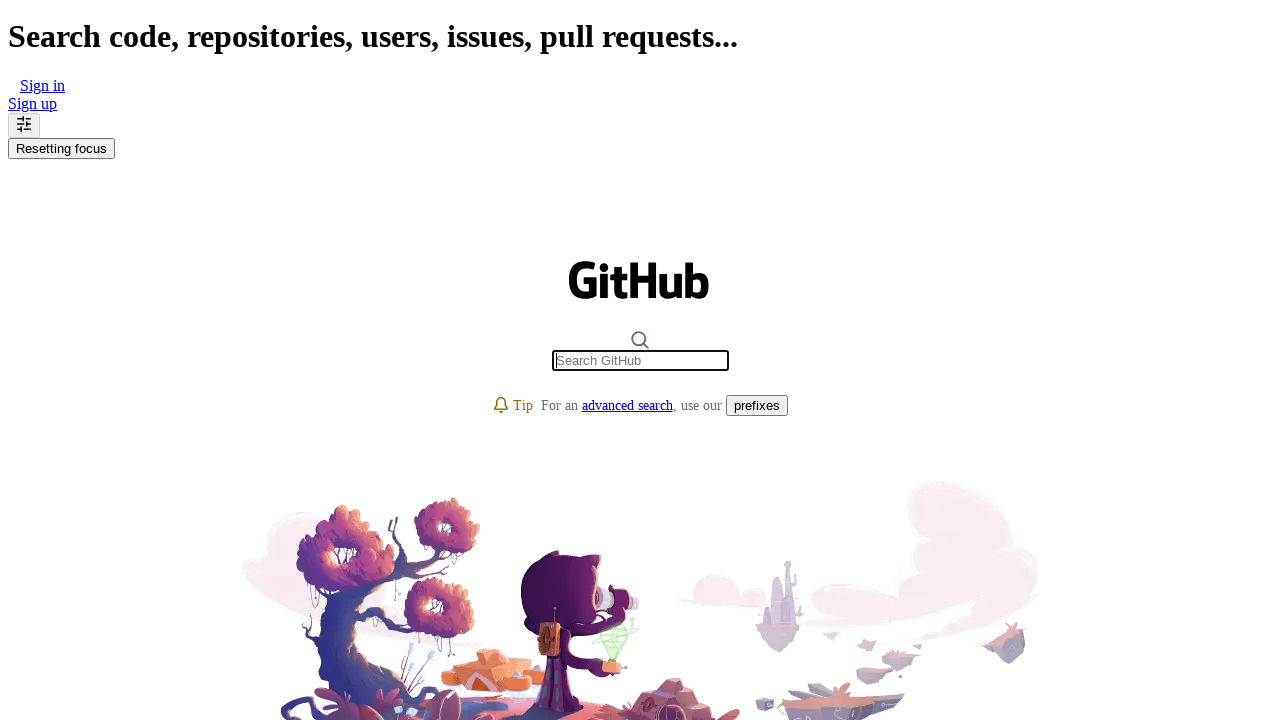

Search results page loaded (networkidle state reached)
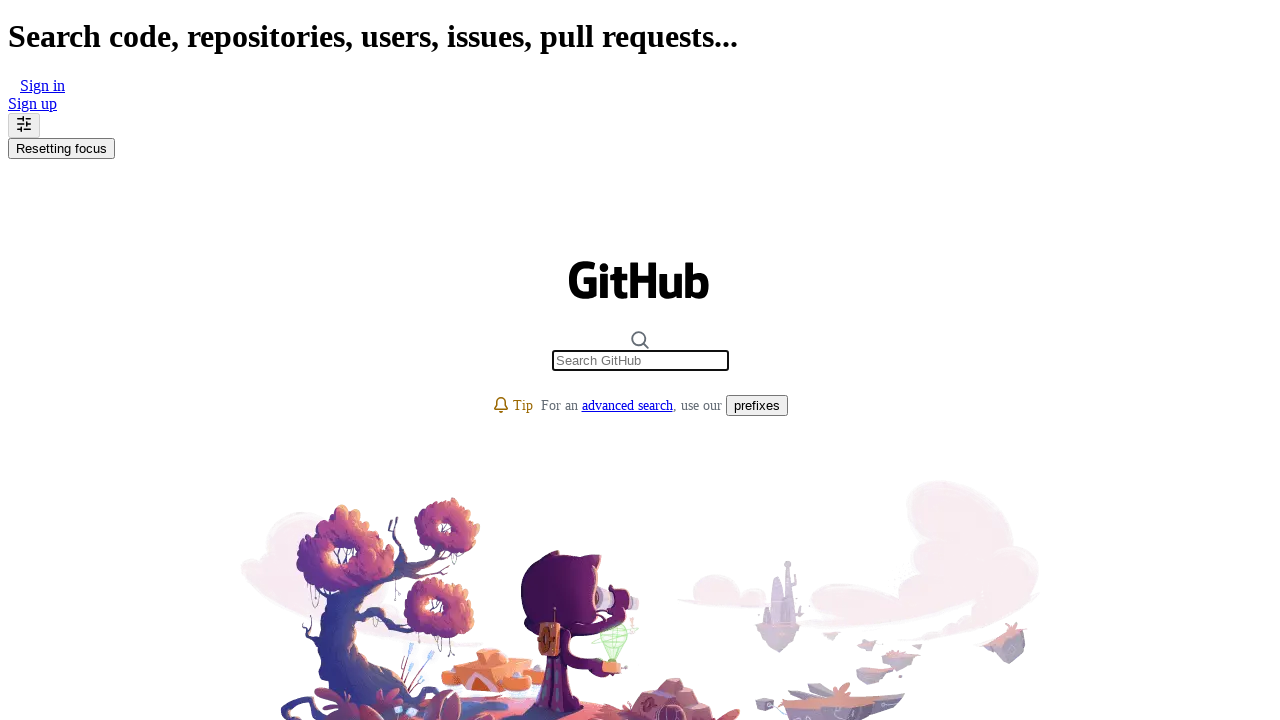

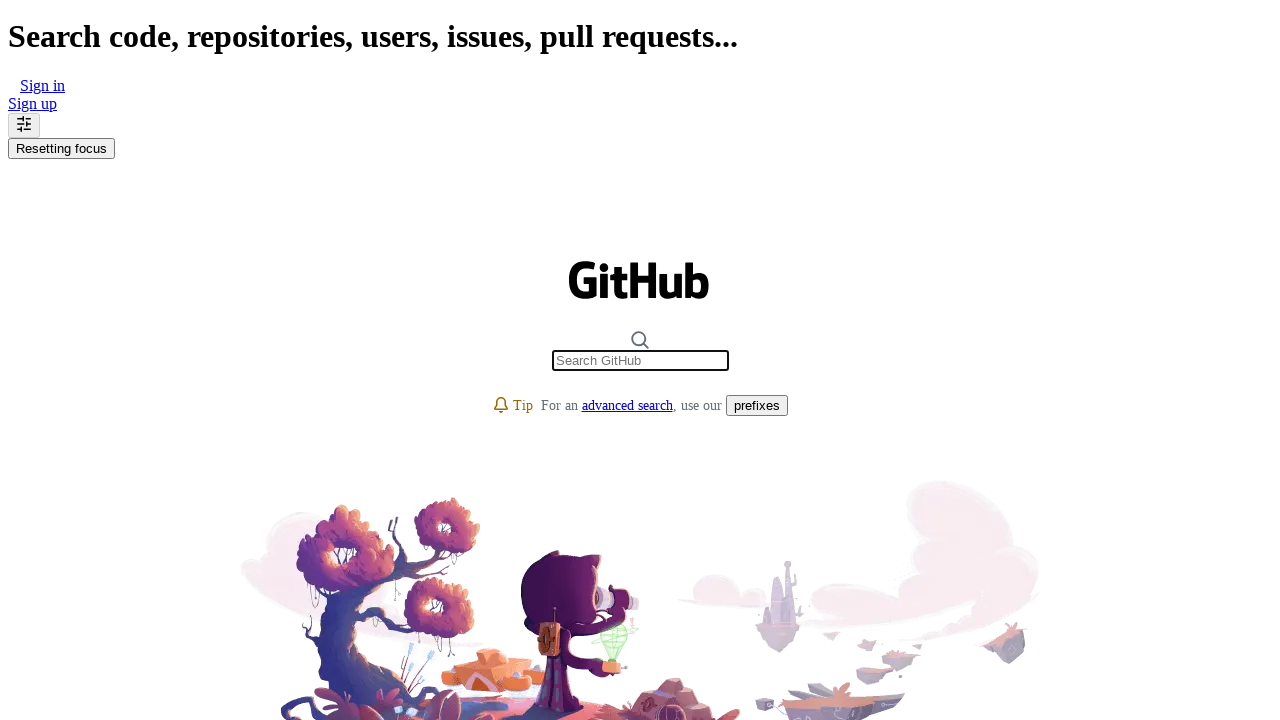